Tests FedEx tracking using the tracking wrapper dropdown menu to enter and submit a tracking number

Starting URL: https://www.fedex.com/en-gb/home.html

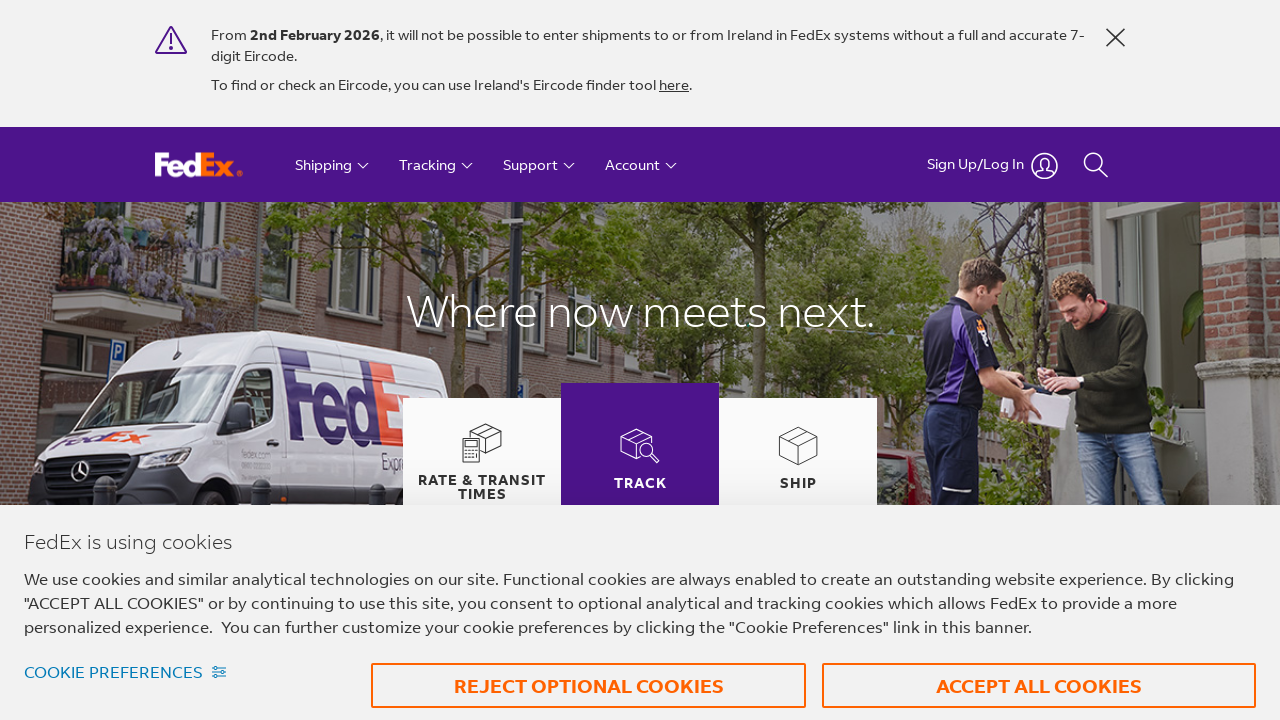

Clicked Tracking tab to open dropdown menu at (436, 164) on a[data-analytics='hdr|tab|2|Tracking']
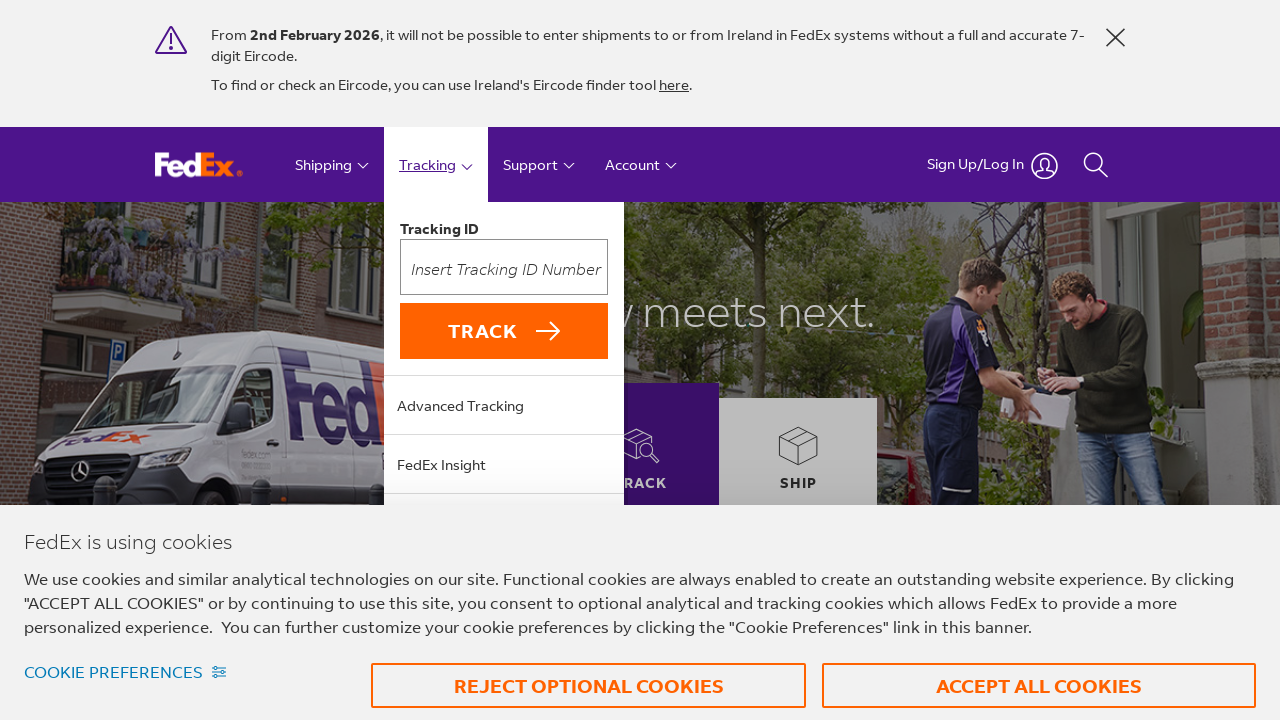

Filled tracking number field with '456789012345' on #trackingModuleTrackingNum
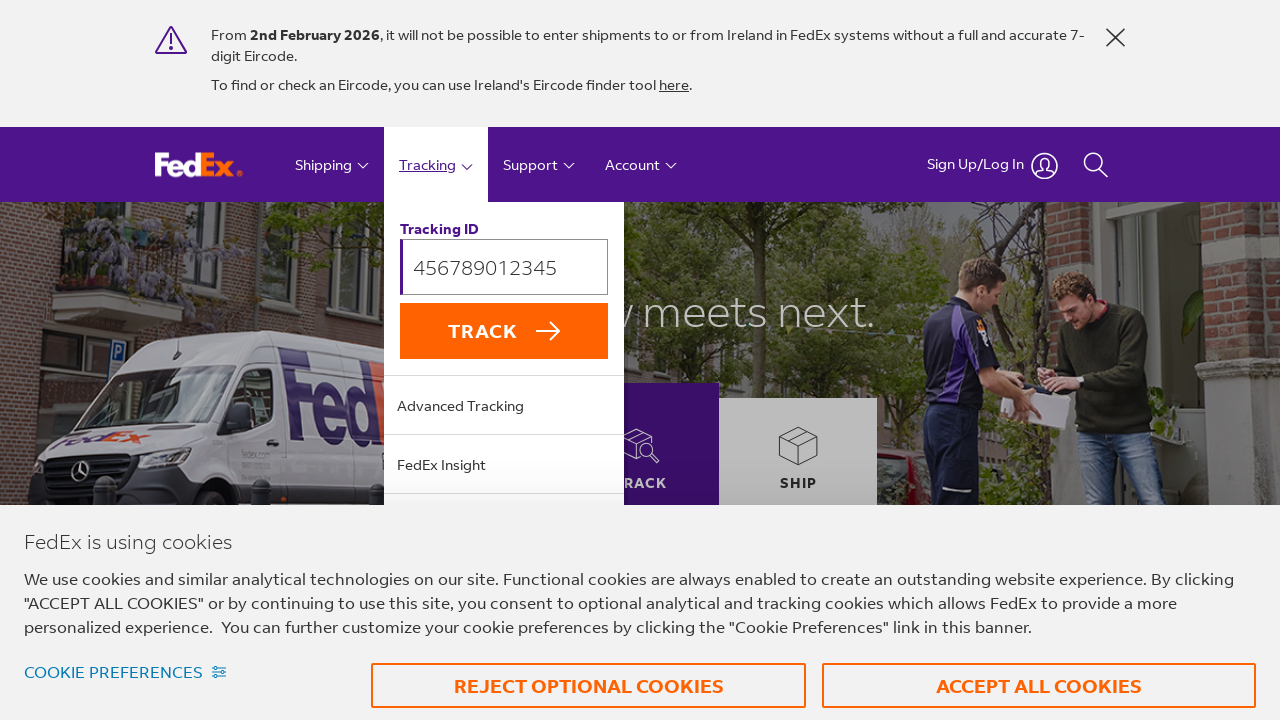

Clicked Track button to submit tracking number at (504, 331) on button[data-analytics='hdr|tab2|Track']
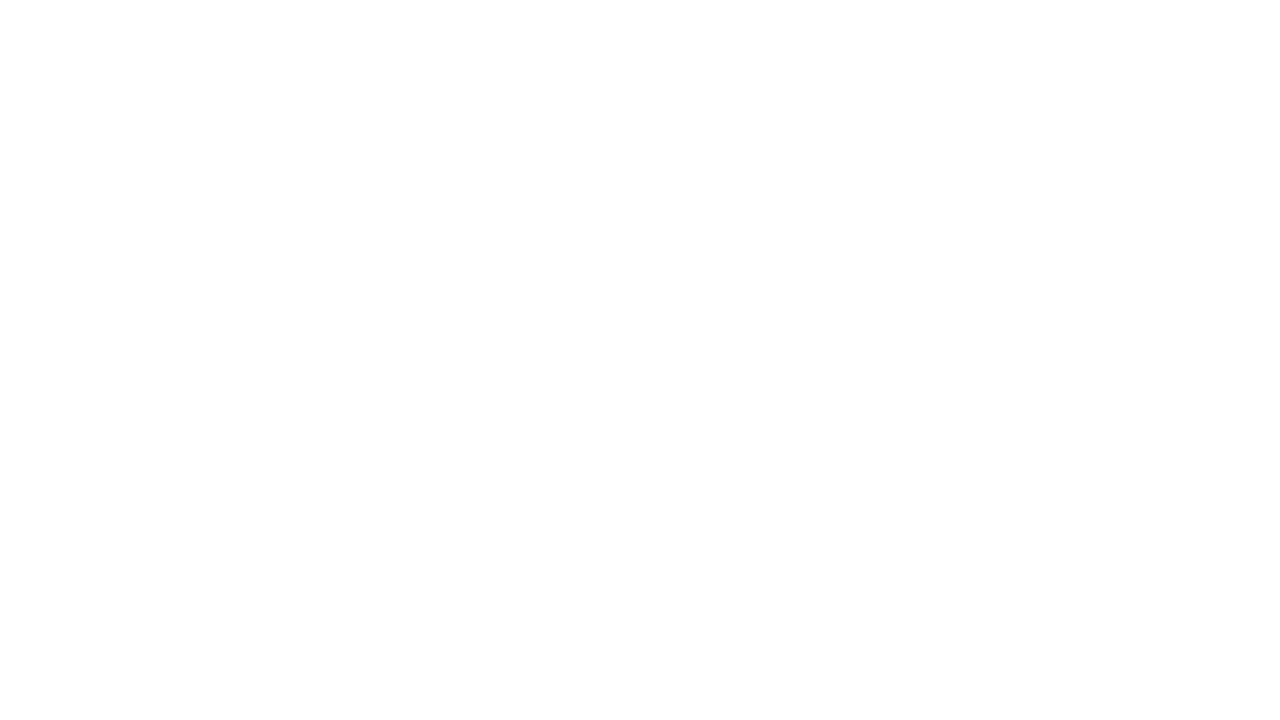

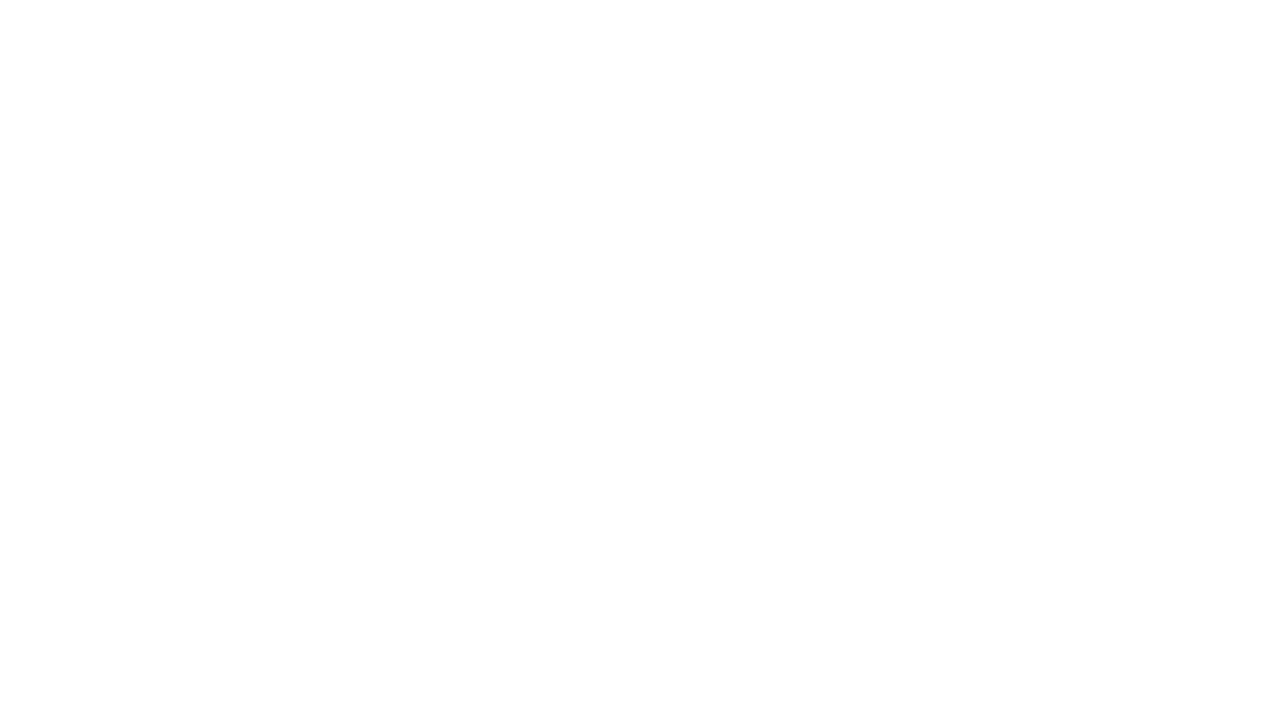